Solves a math captcha by calculating a formula based on a displayed value, then fills the answer and submits the form with checkbox selections

Starting URL: https://suninjuly.github.io/math.html

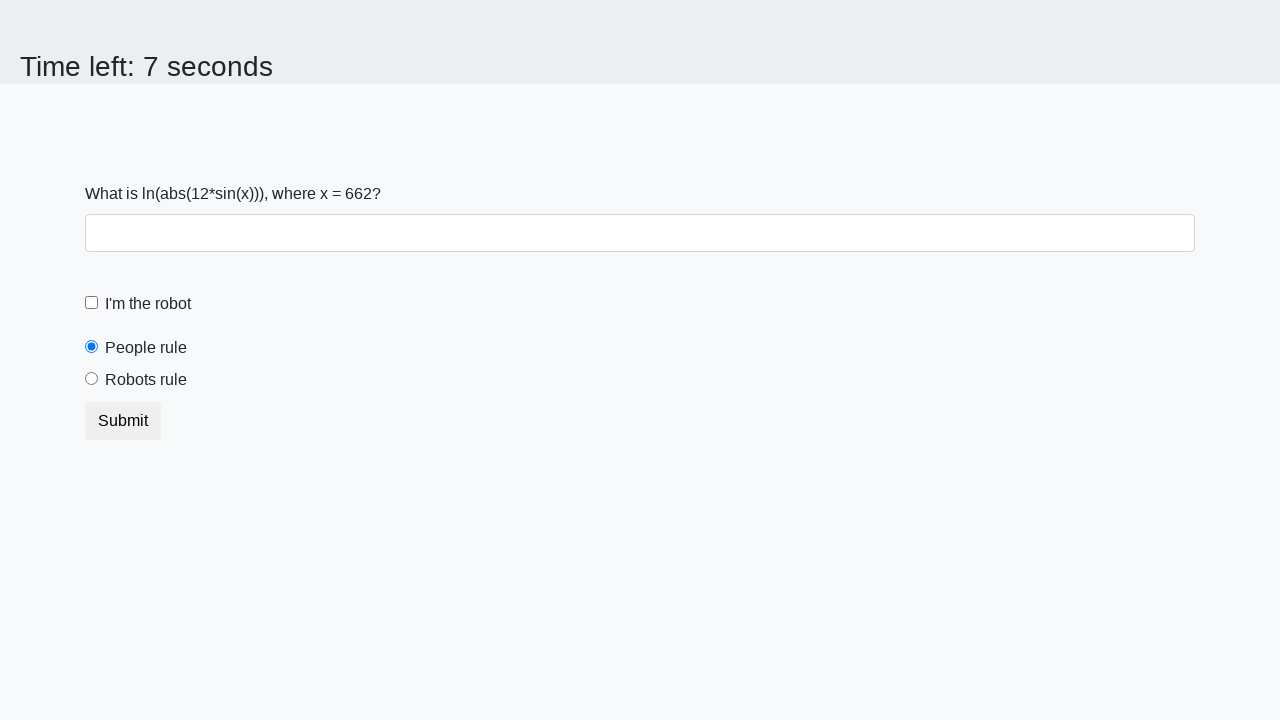

Located the input value element on the page
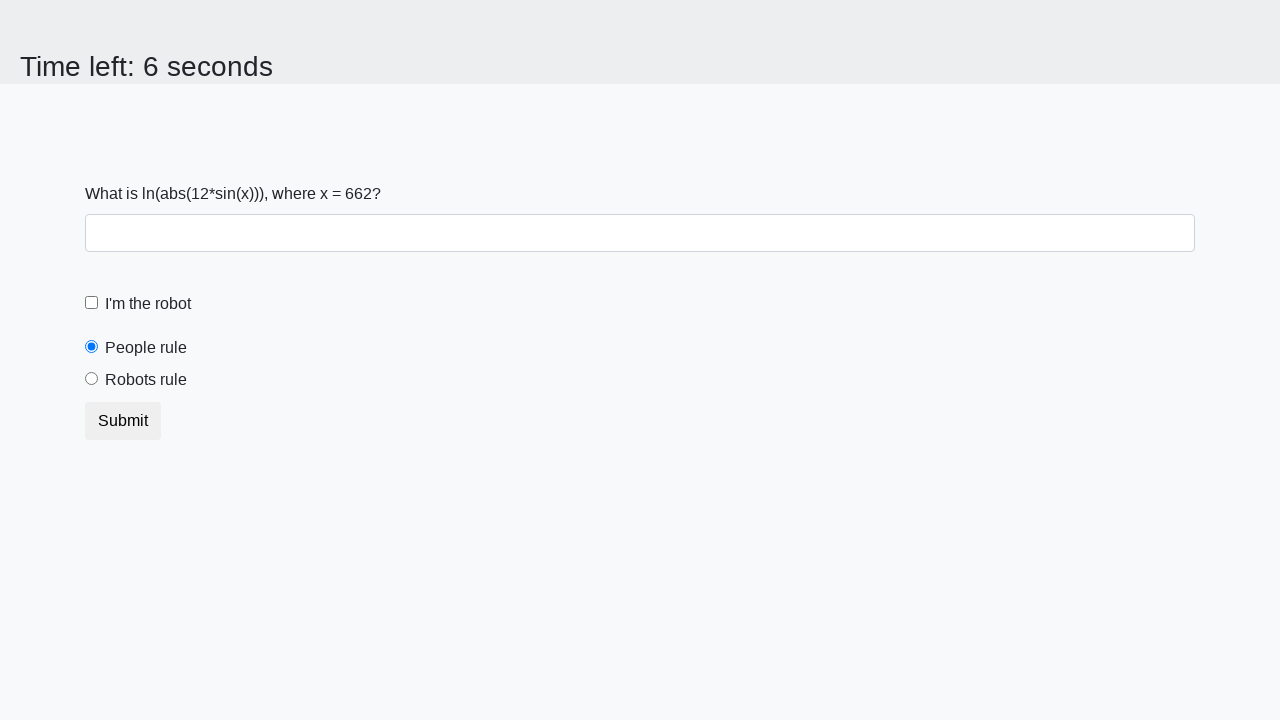

Extracted the numeric value from the input element
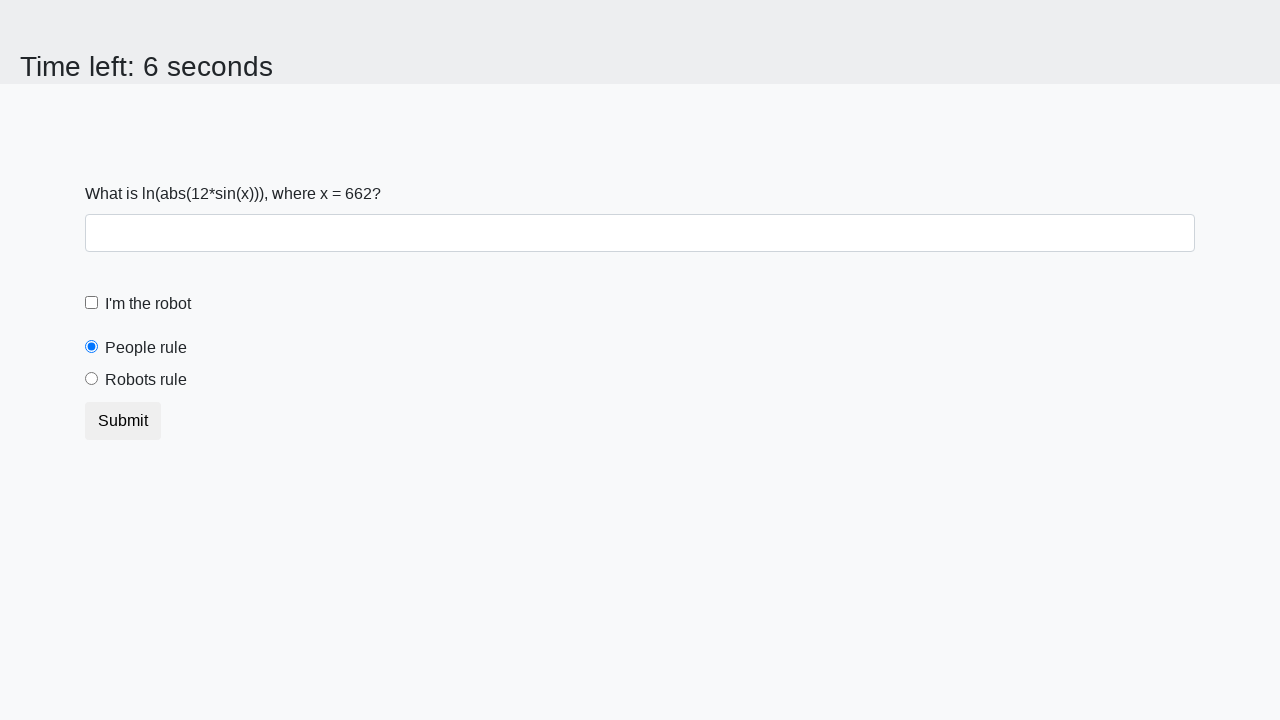

Calculated the math captcha answer: 2.221222400913369
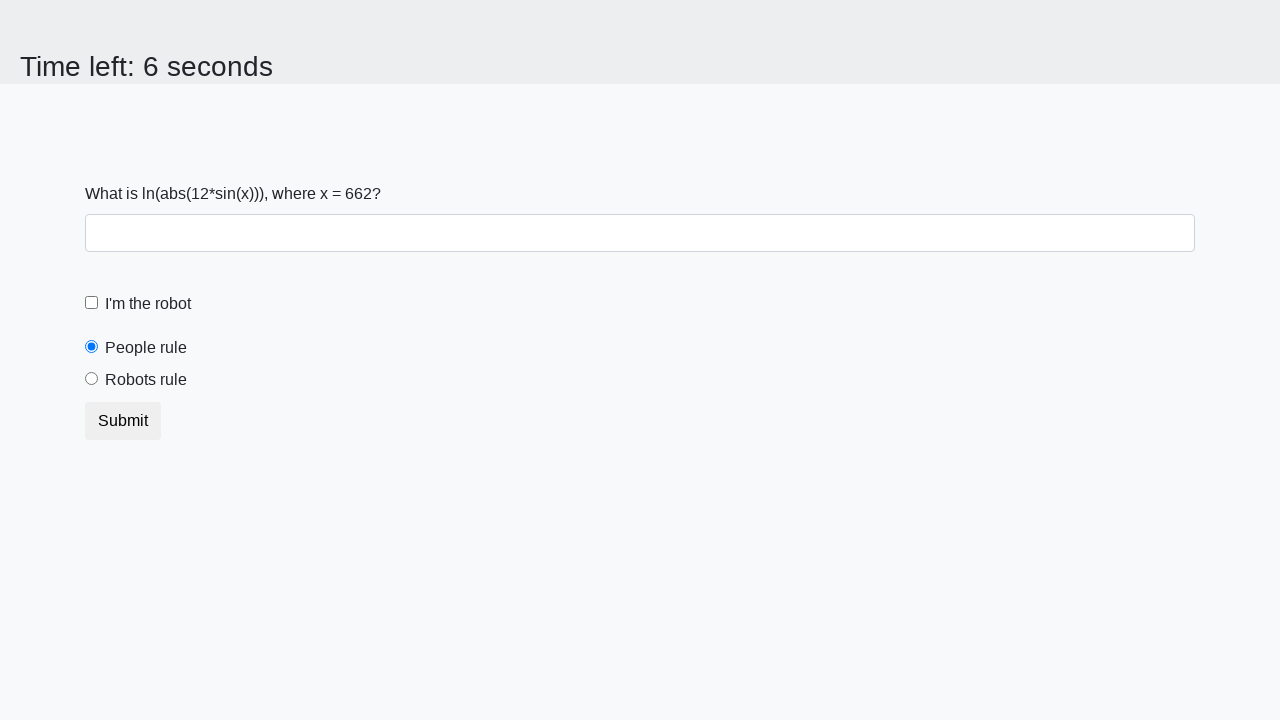

Filled the answer field with the calculated result on #answer
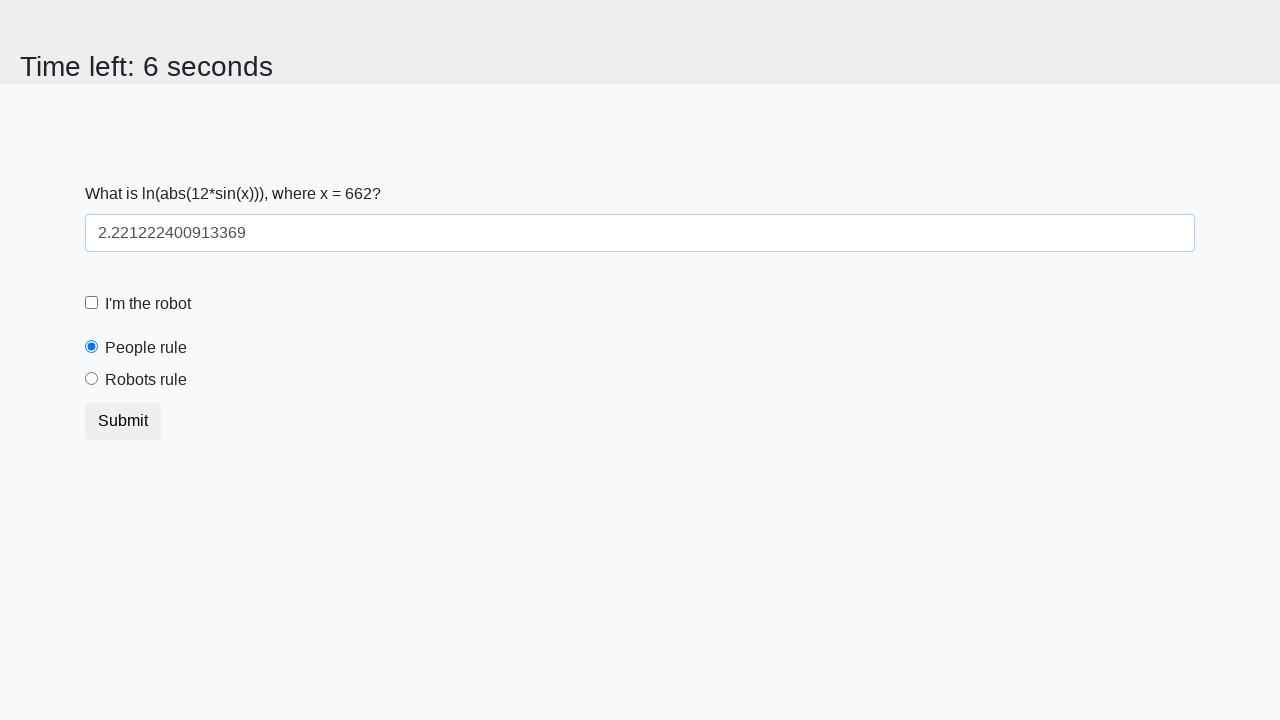

Clicked the robot checkbox at (92, 303) on #robotCheckbox
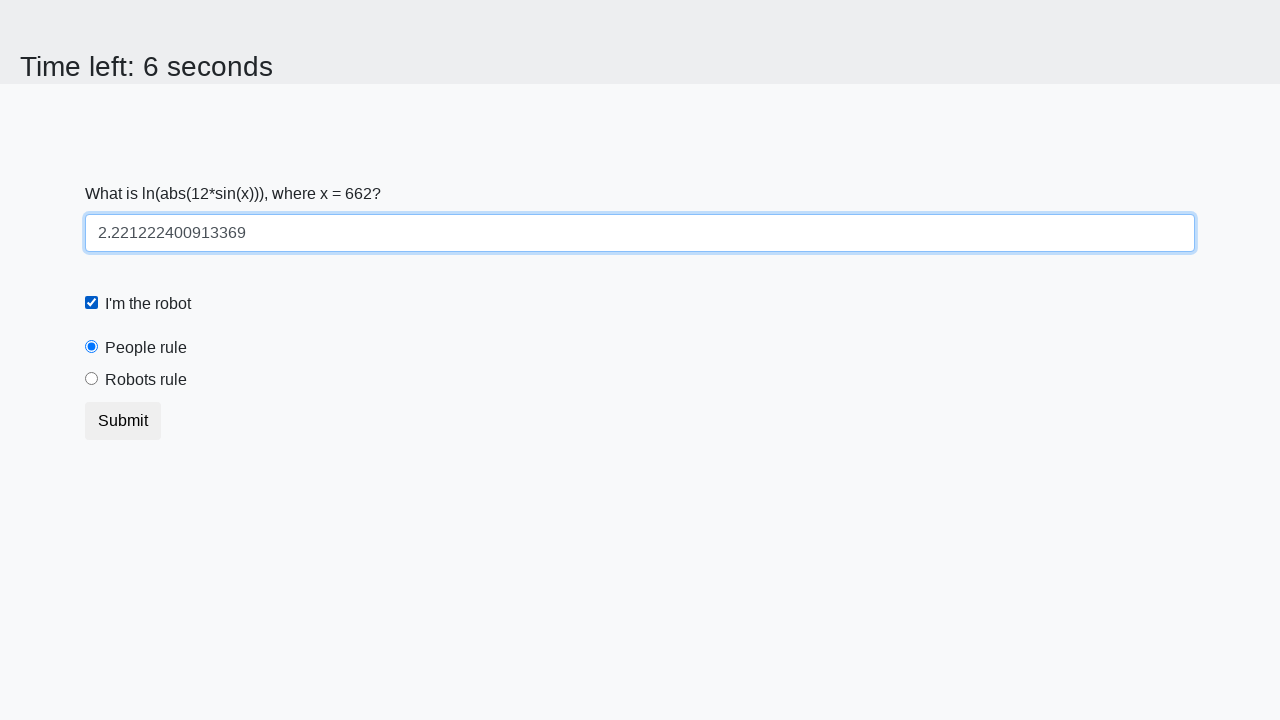

Clicked the 'robots rule' radio button at (92, 379) on #robotsRule
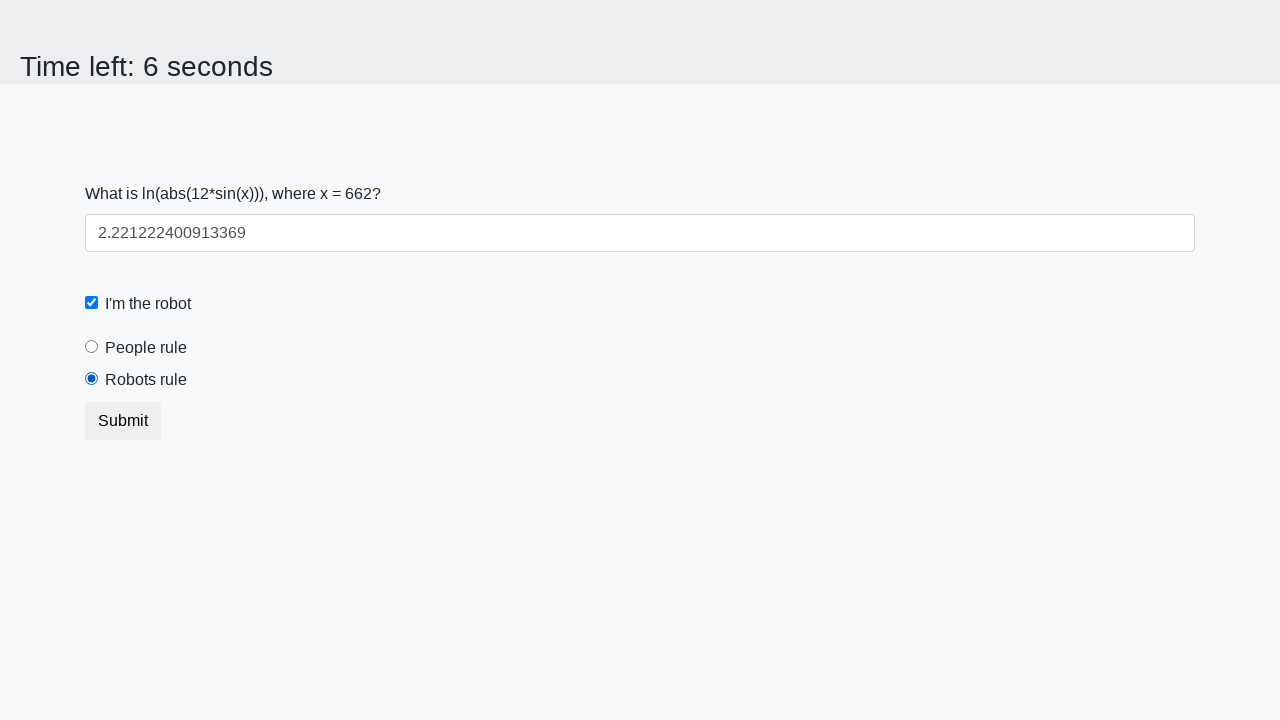

Clicked the submit button to submit the form at (123, 421) on button.btn
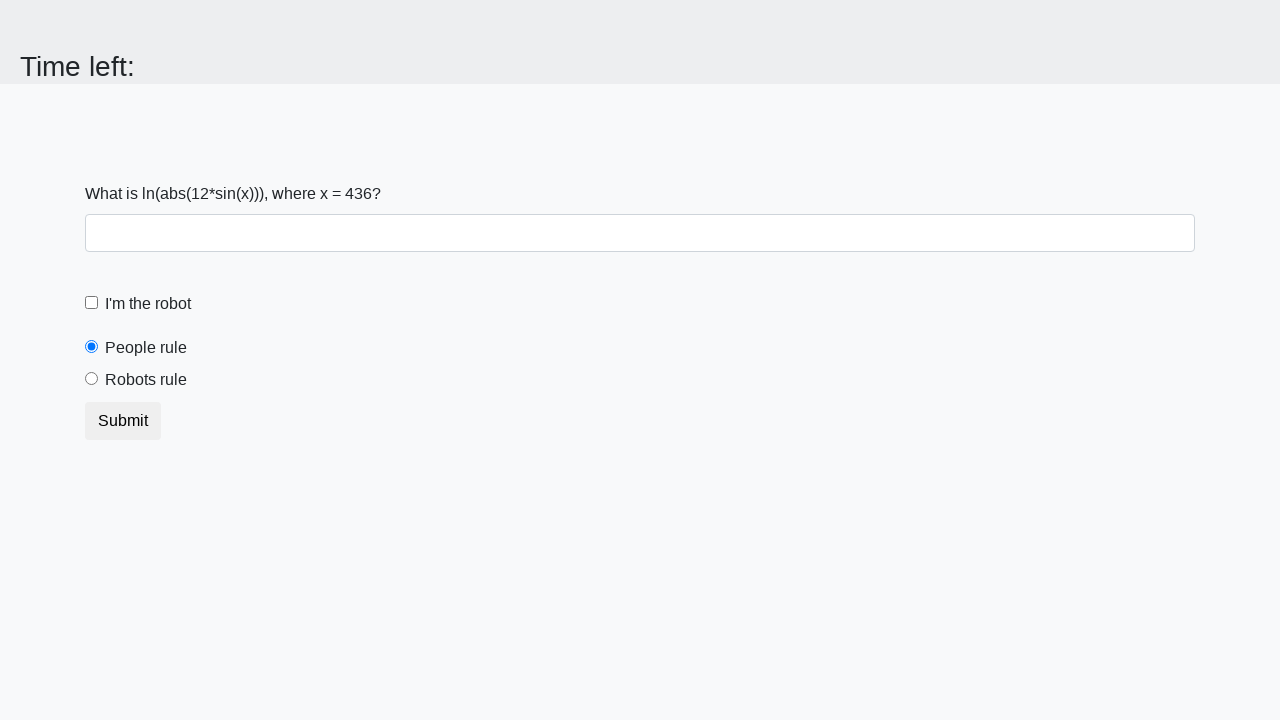

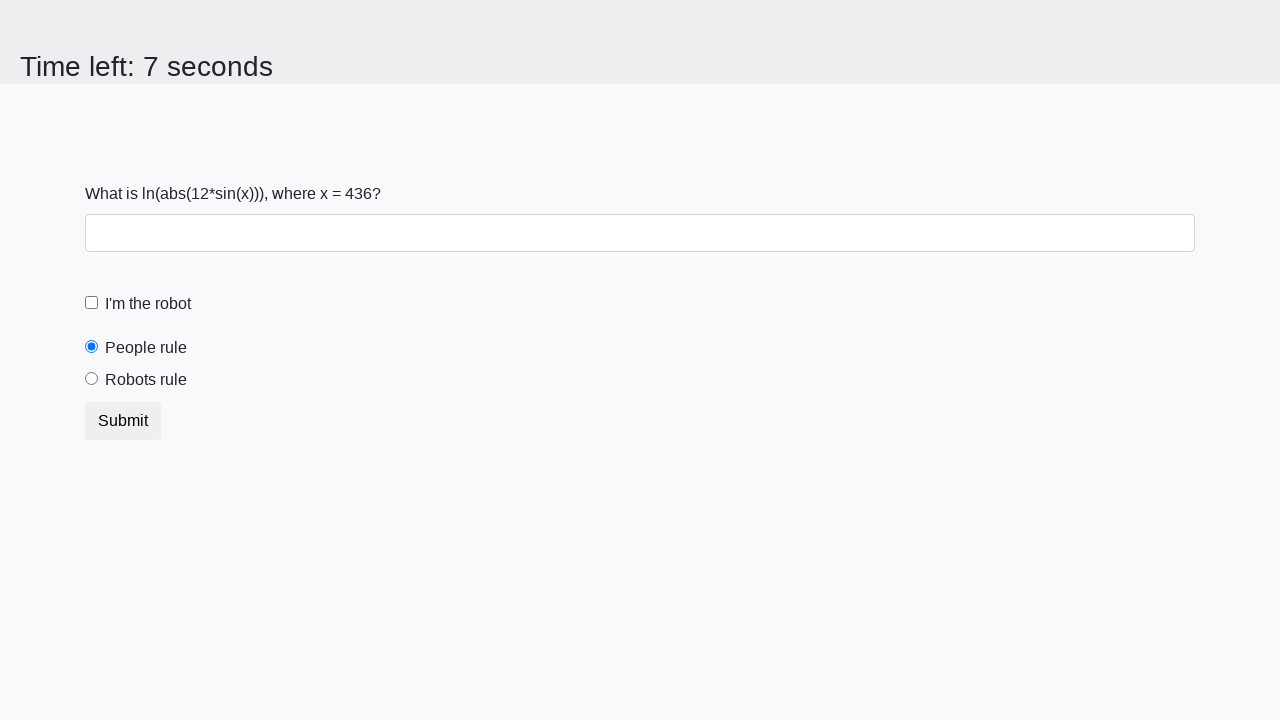